Navigates to Flipkart homepage and verifies that images are present and loaded on the page

Starting URL: https://www.flipkart.com

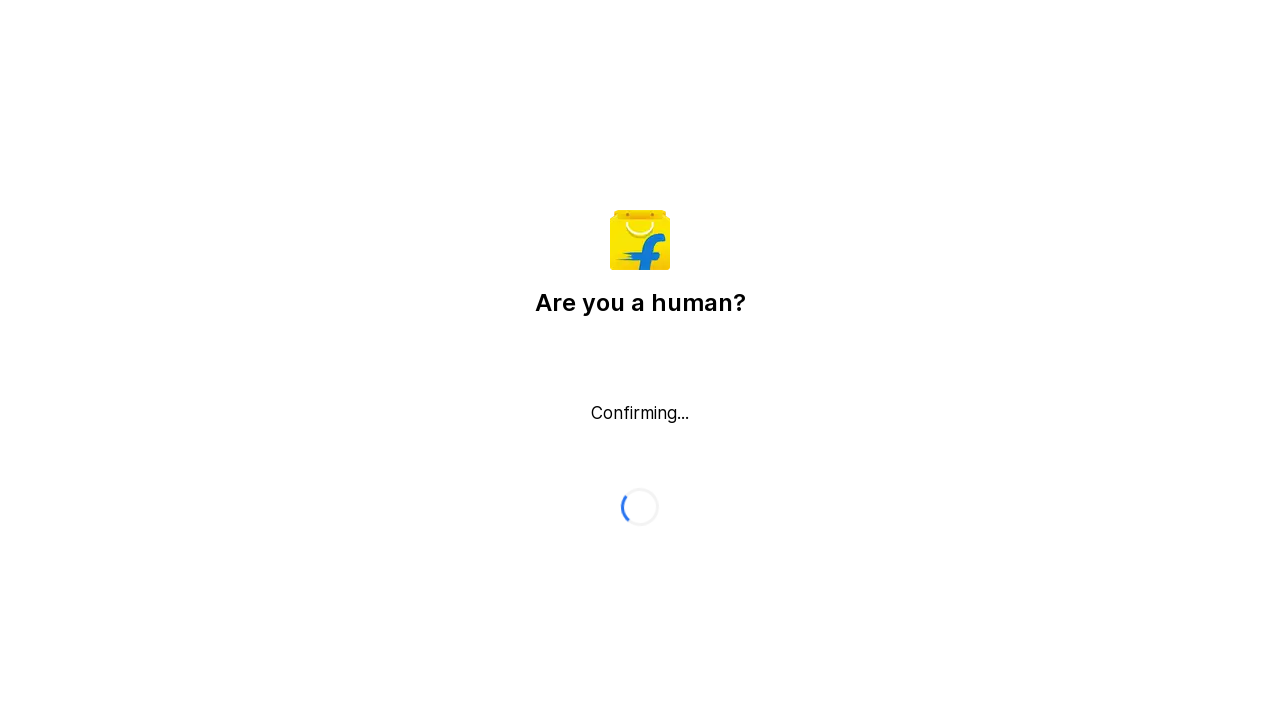

Waited for images to load on Flipkart homepage
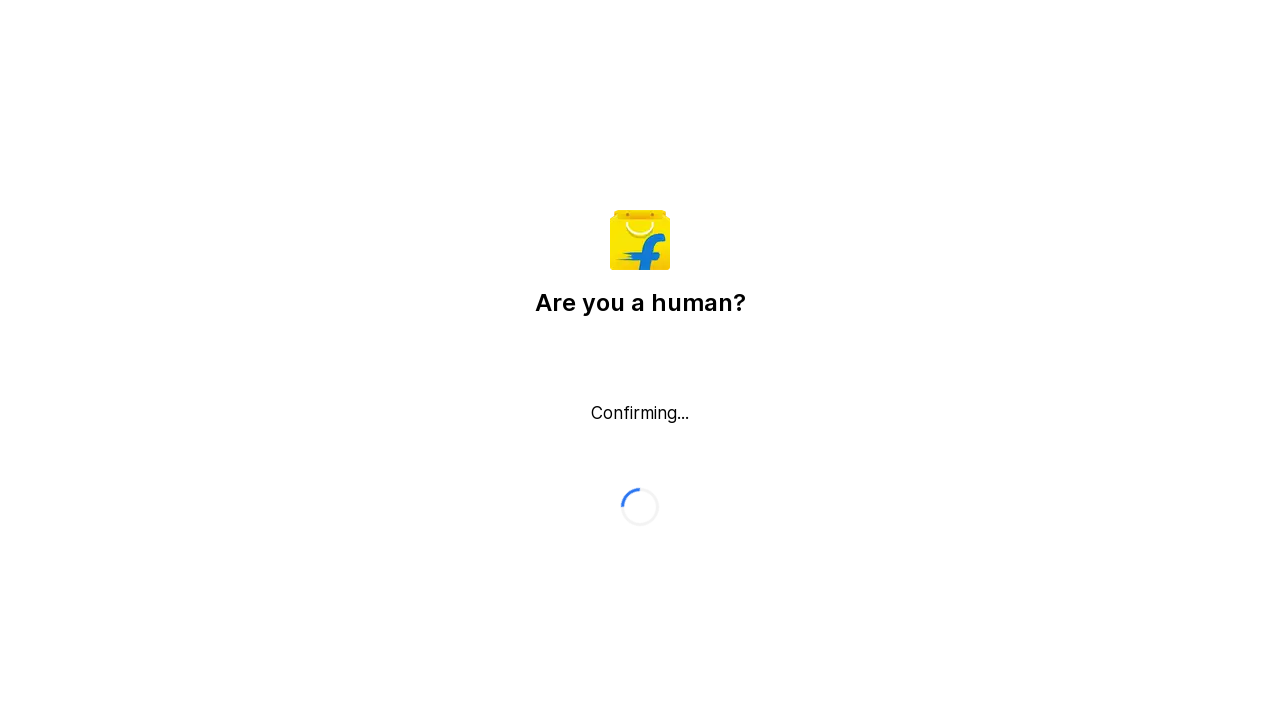

Located all image elements on the page
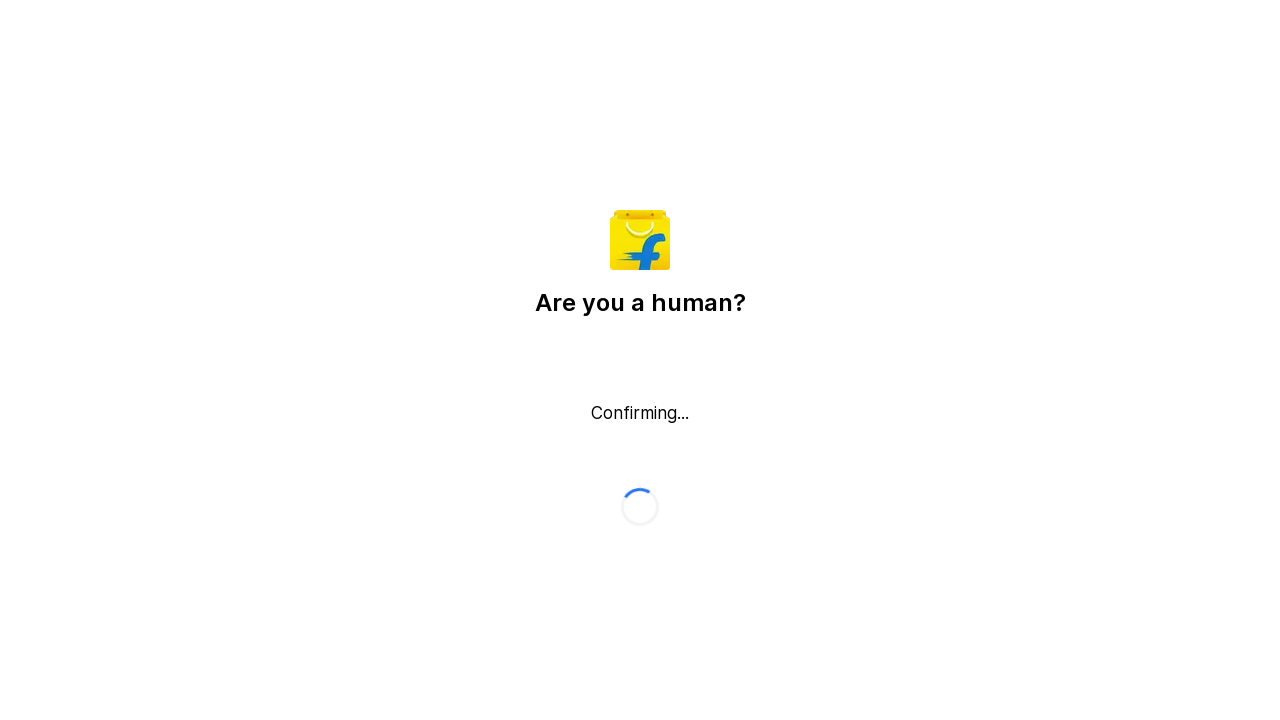

Verified that 1 images are present on the page
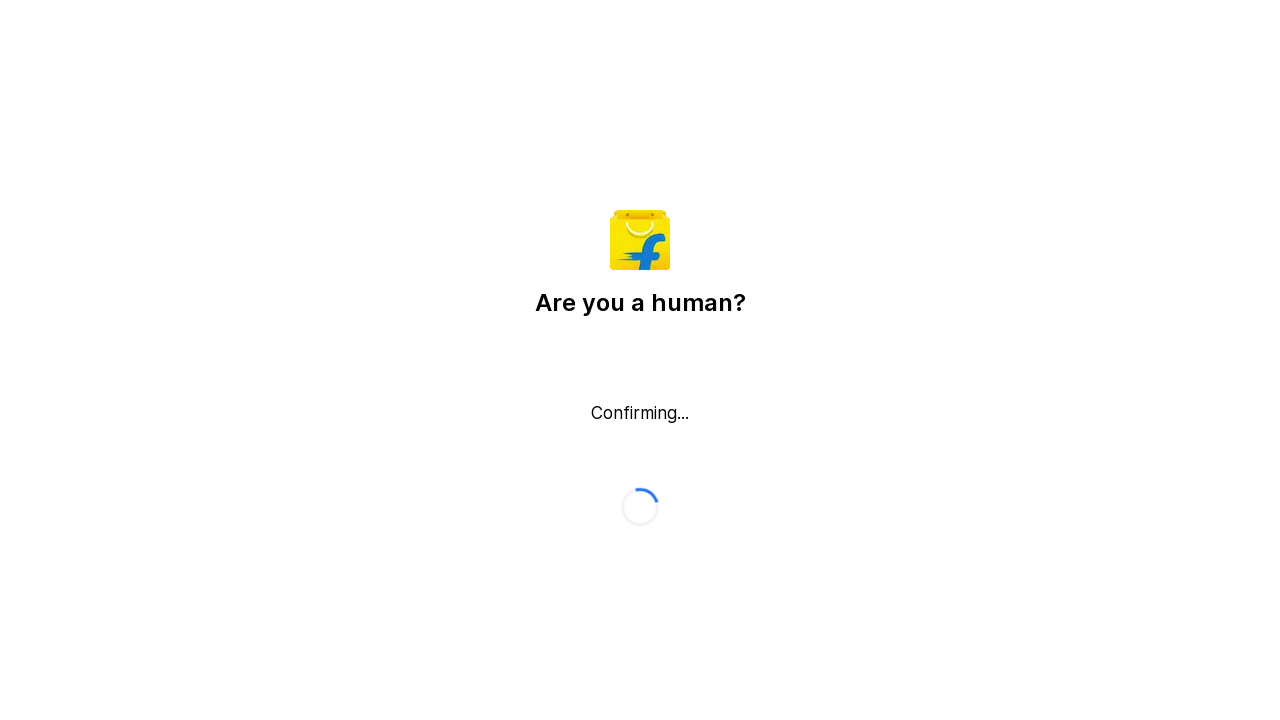

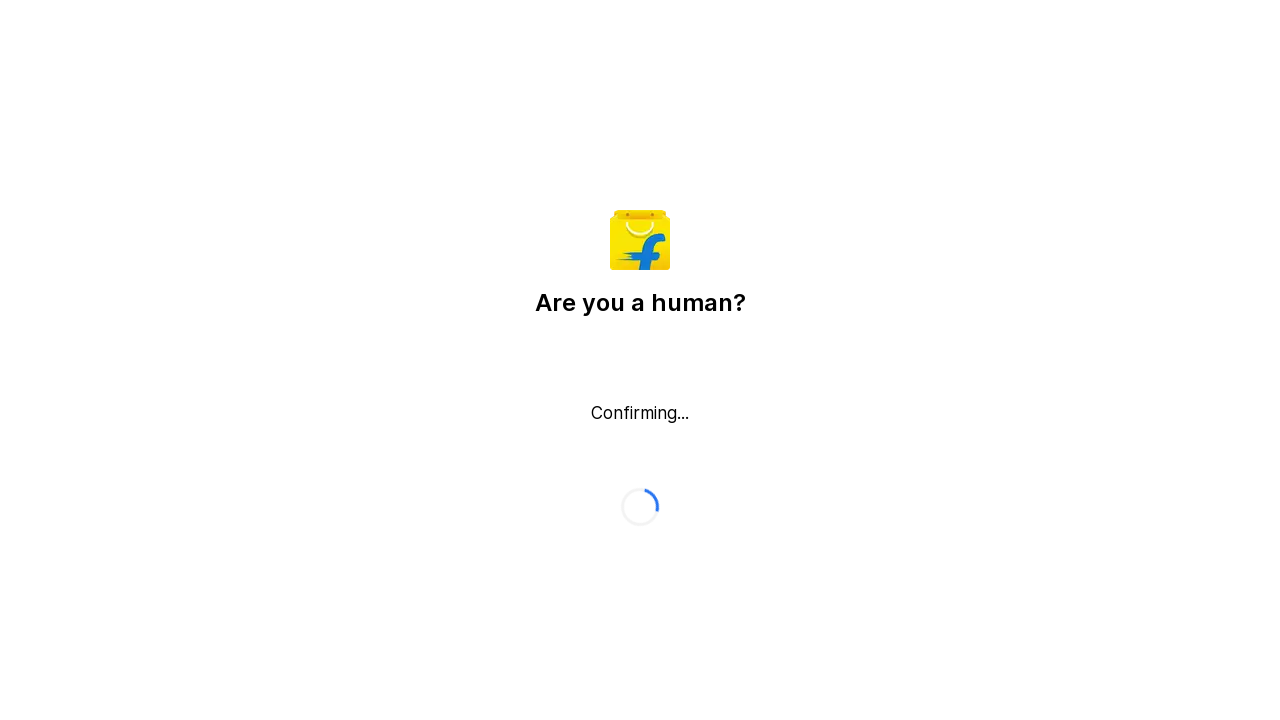